Clicks on the 500 status code link and verifies the status text is displayed

Starting URL: https://the-internet.herokuapp.com/status_codes

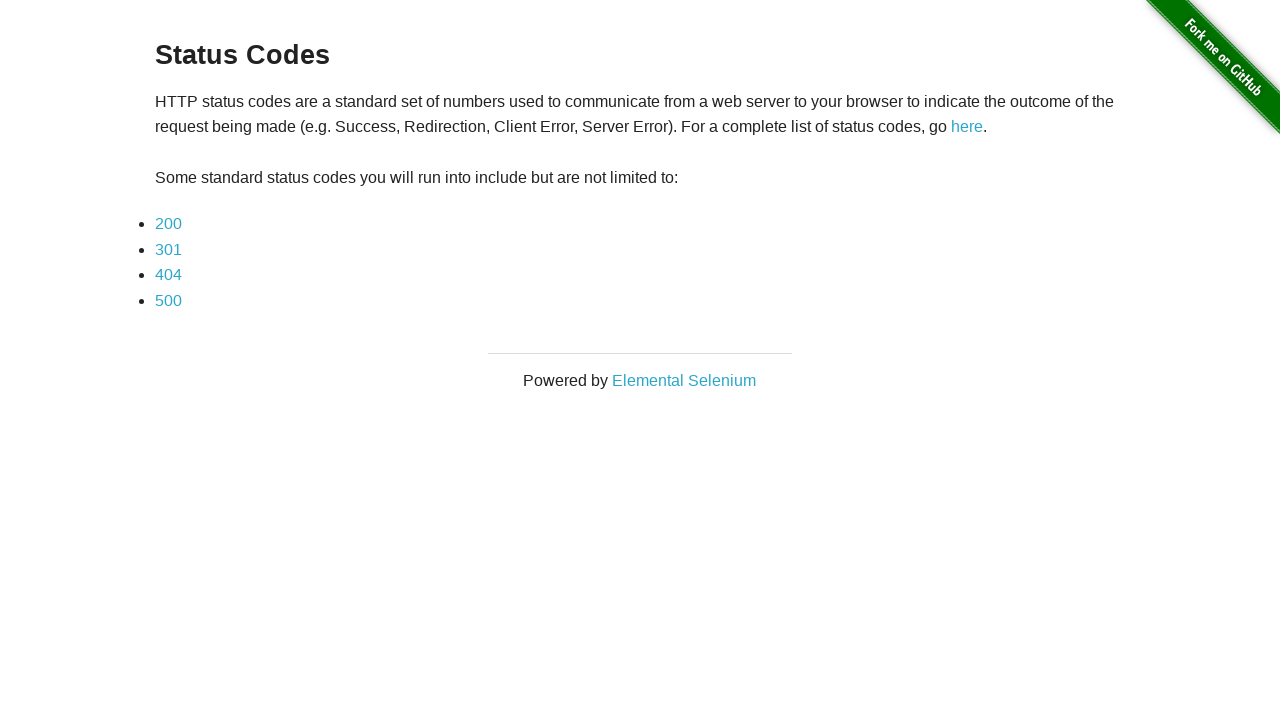

Clicked on the 500 status code link at (168, 300) on a[href*='500']
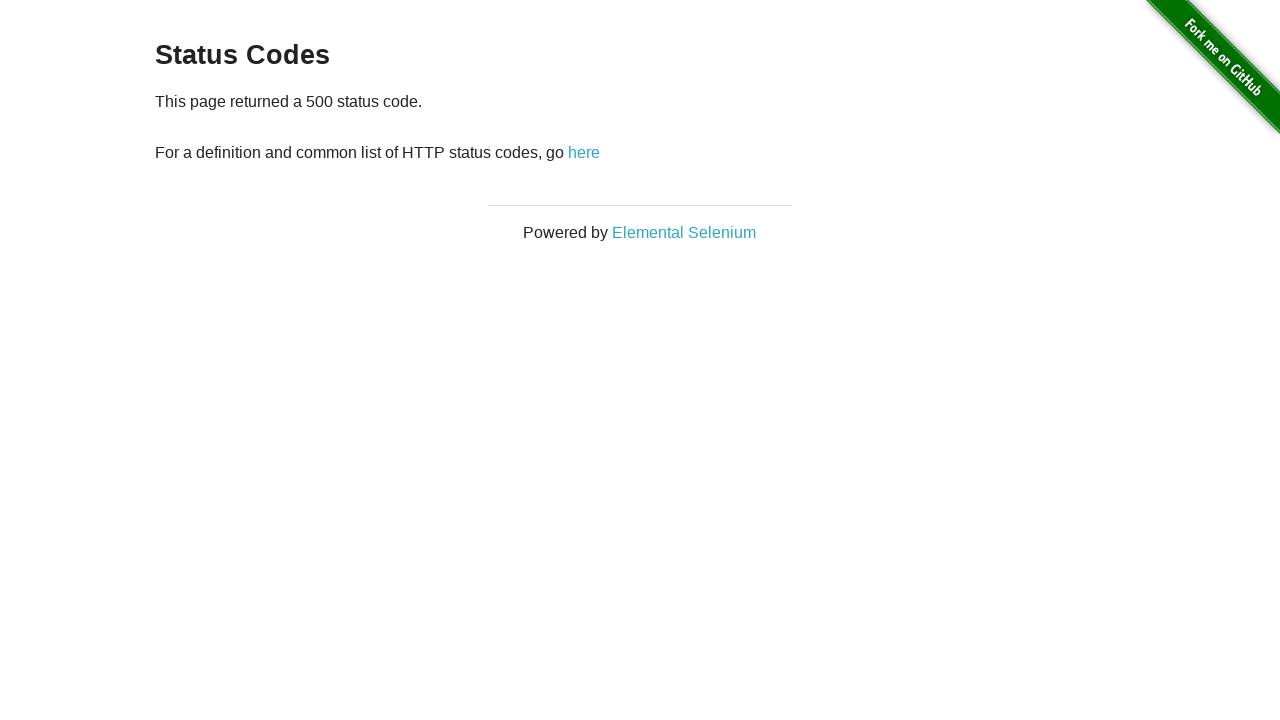

Retrieved status text from page
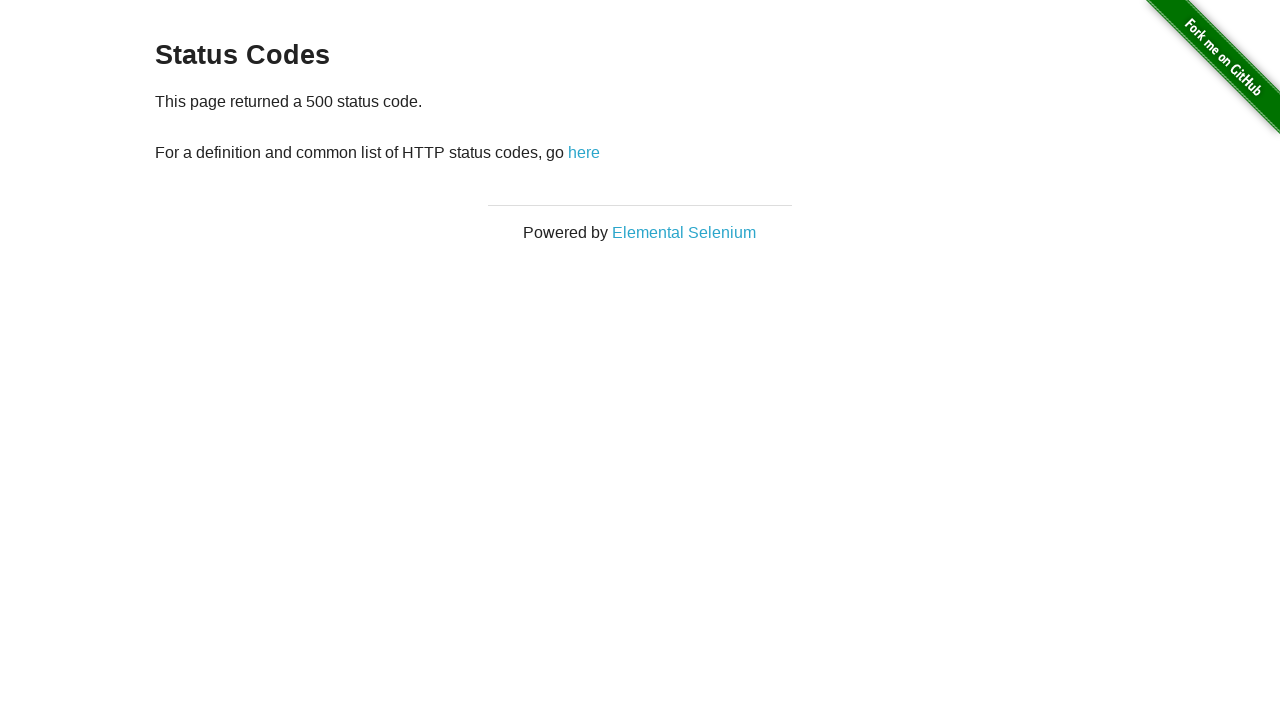

Navigated back to previous page
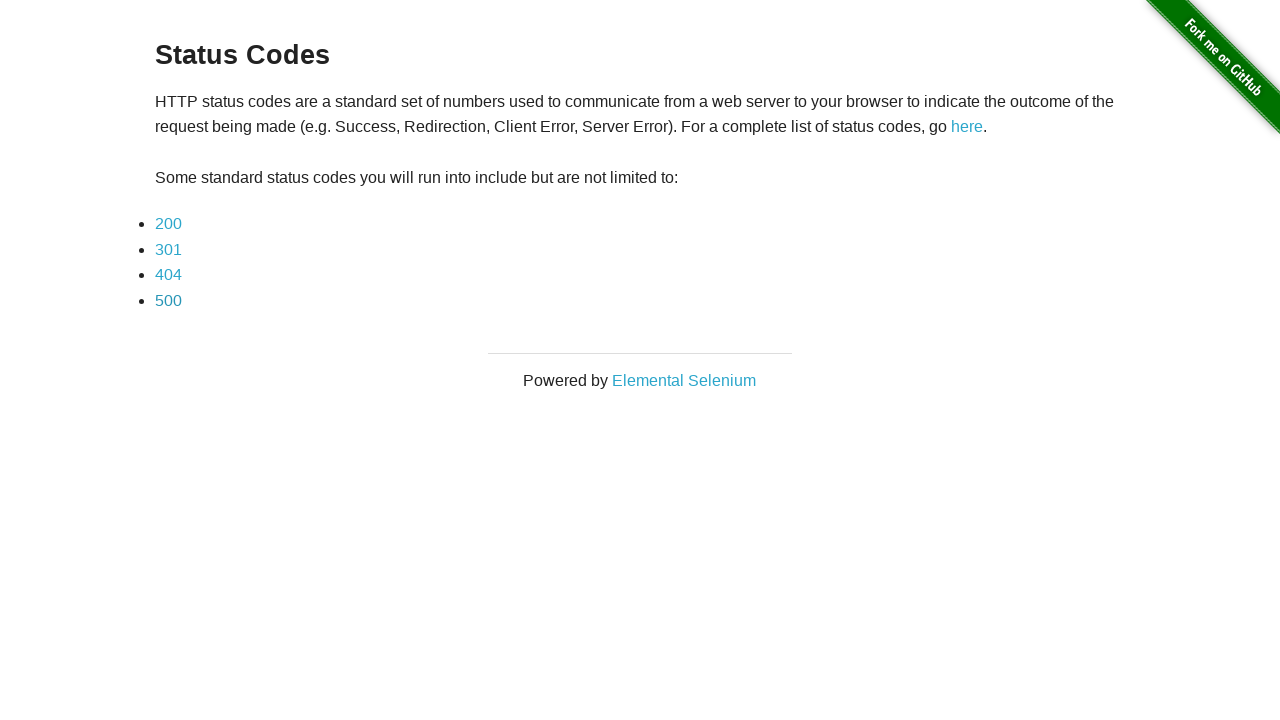

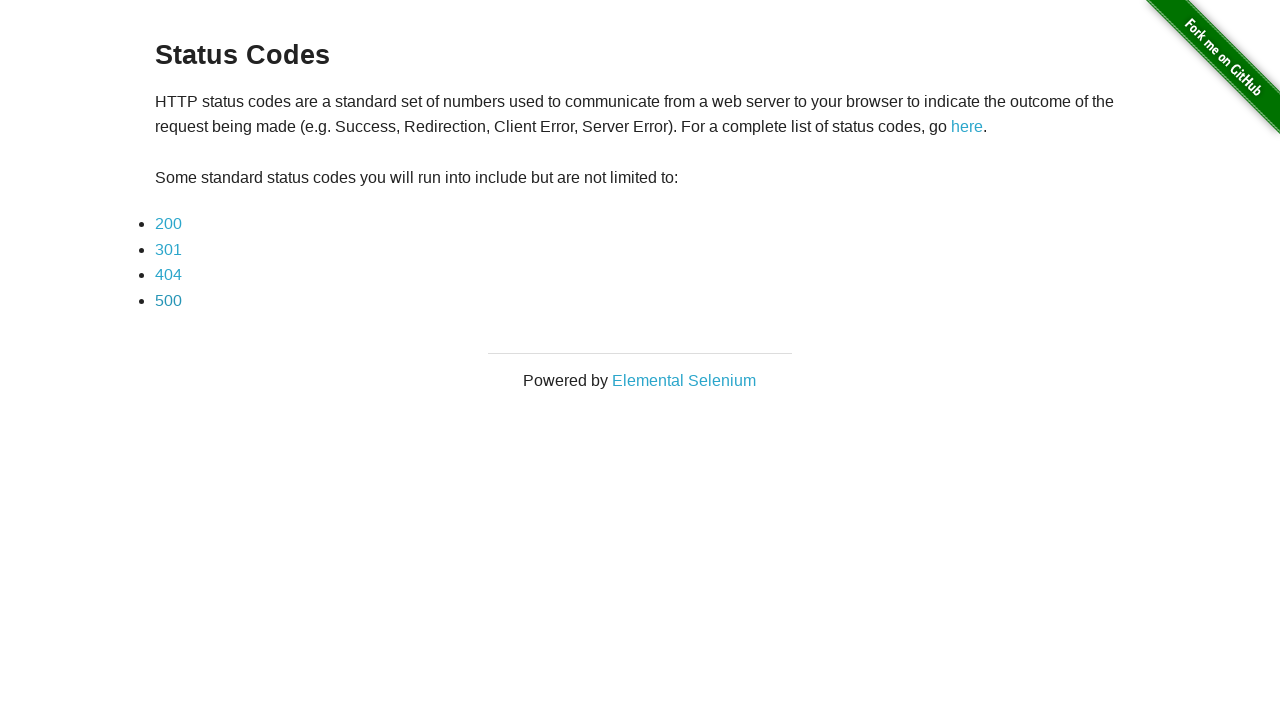